Tests clicking all items in a selectable list on demoqa.com

Starting URL: https://demoqa.com/selectable

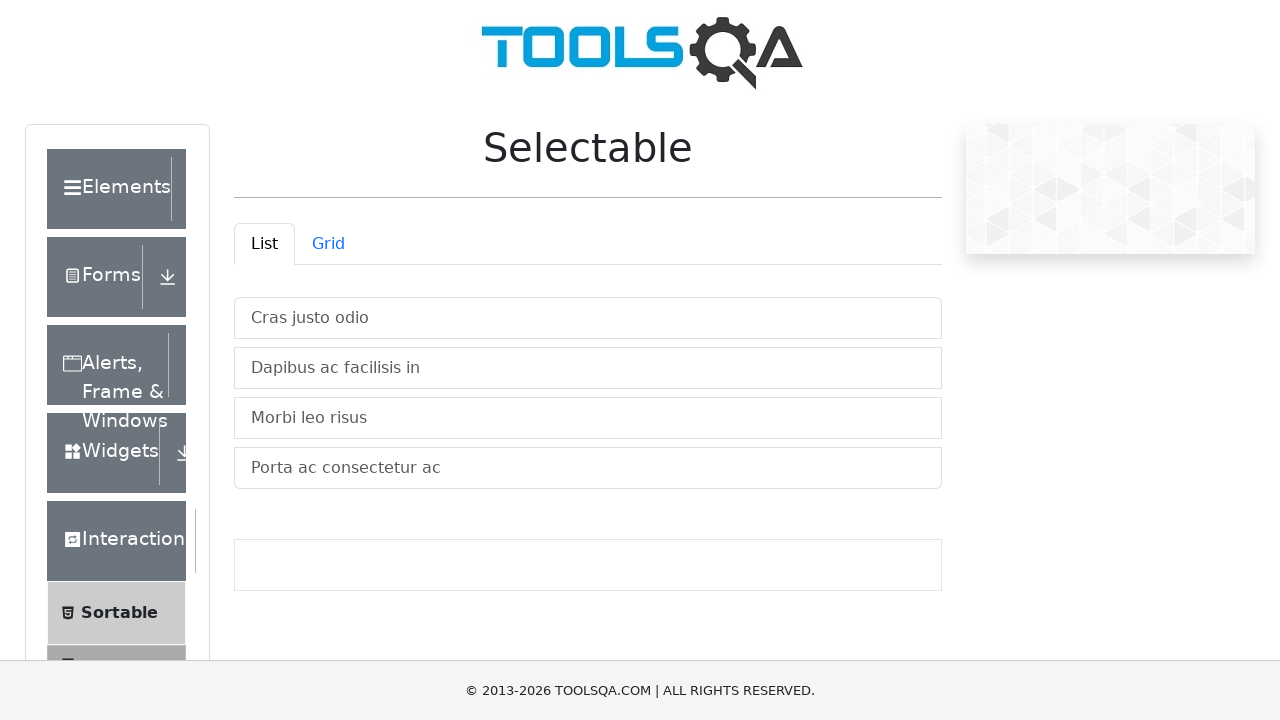

Waited for selectable list items to load
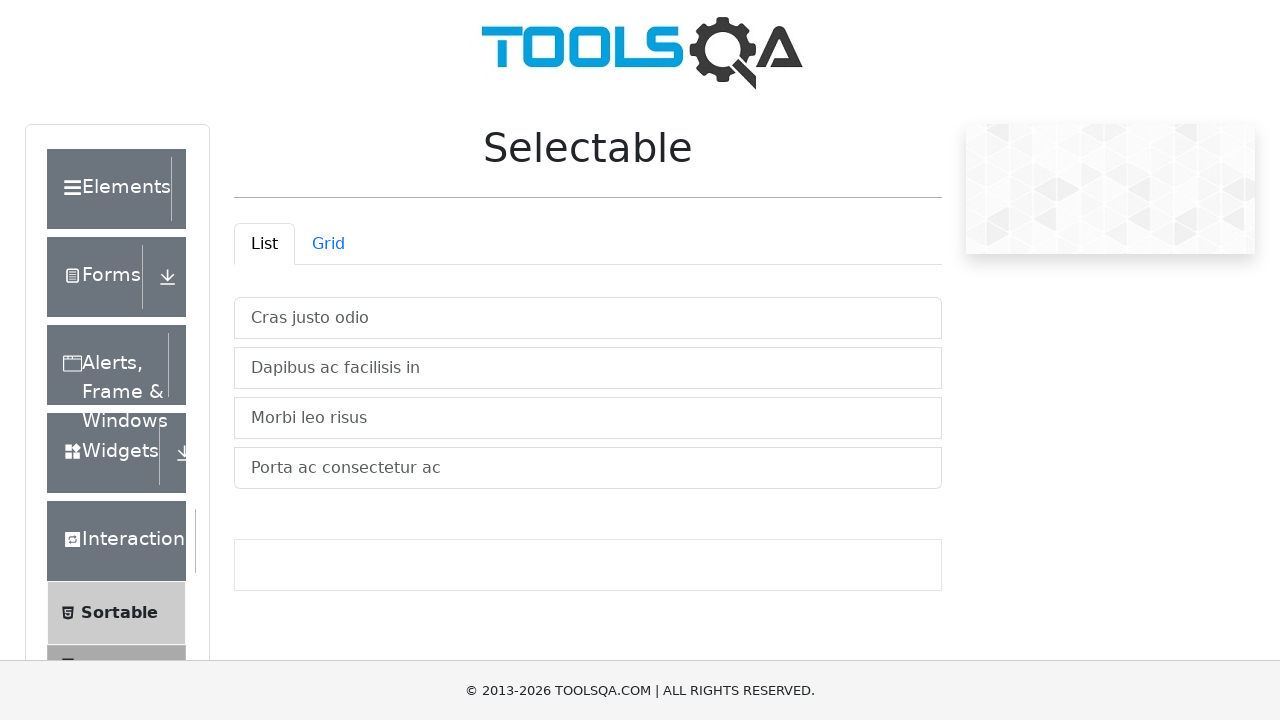

Located all list items in the selectable container
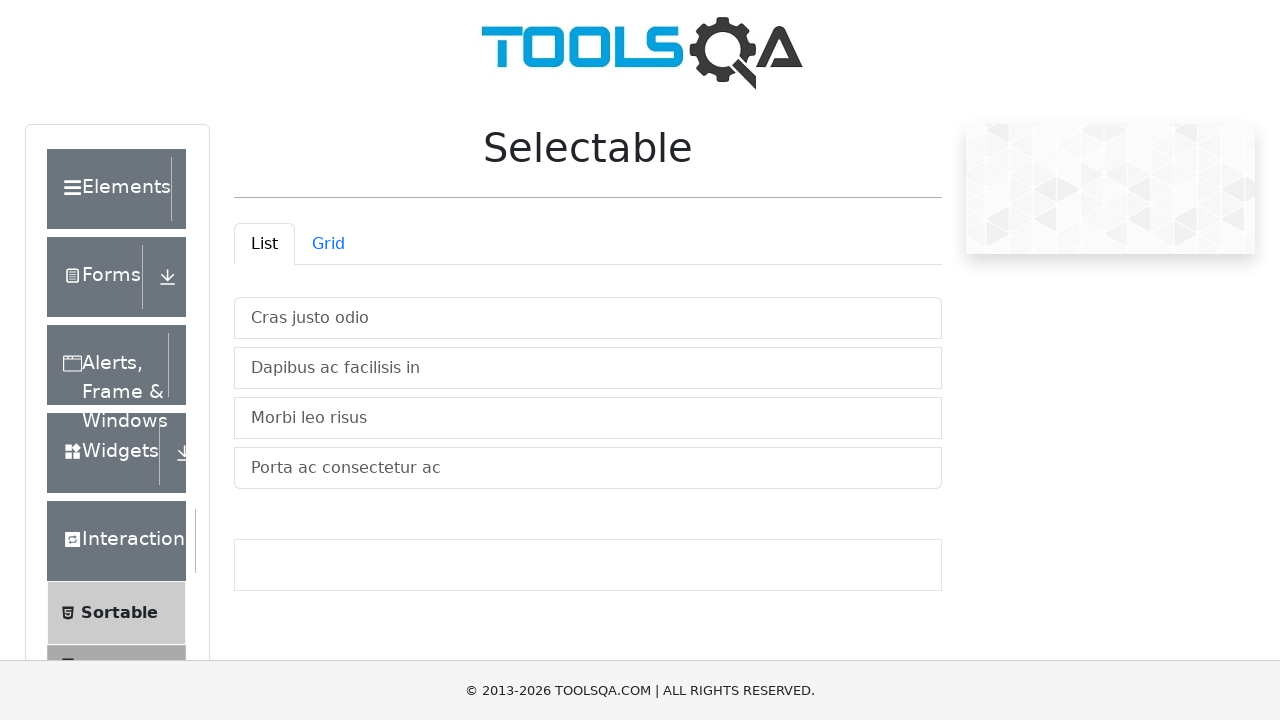

Found 4 items in the selectable list
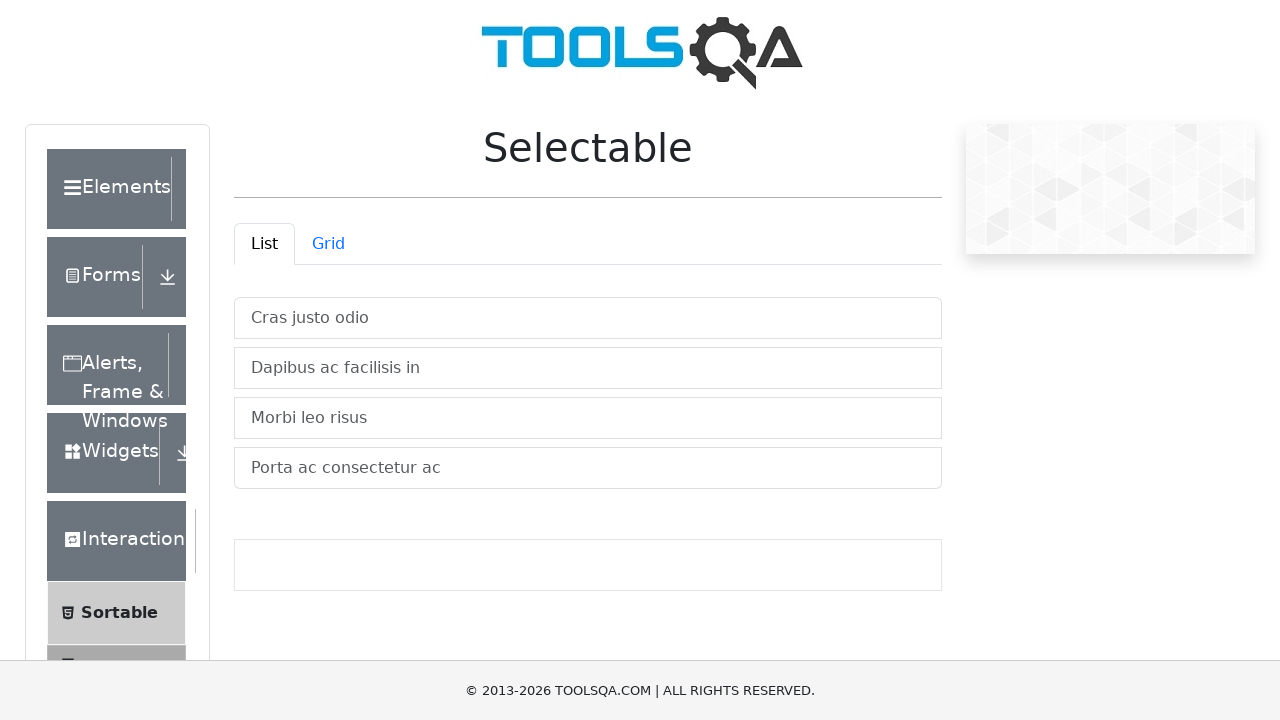

Clicked list item 1 of 4 at (588, 318) on xpath=//*[@id='verticalListContainer']//li >> nth=0
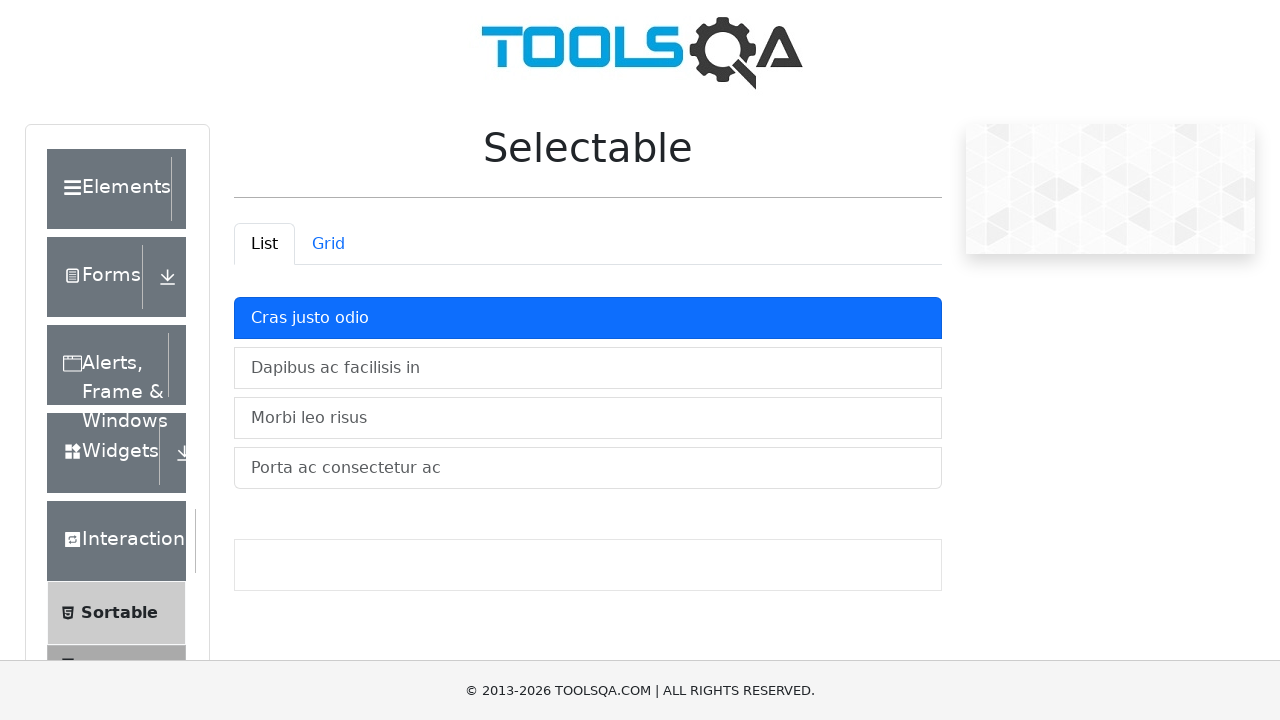

Clicked list item 2 of 4 at (588, 368) on xpath=//*[@id='verticalListContainer']//li >> nth=1
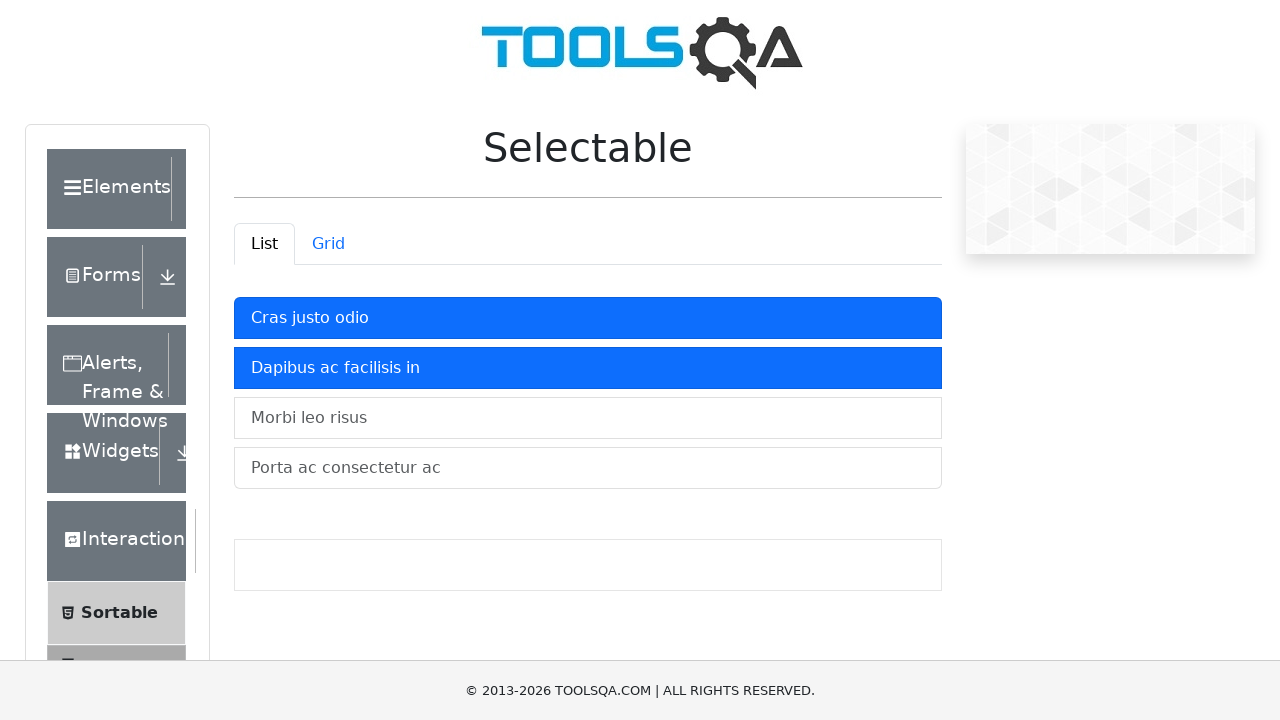

Clicked list item 3 of 4 at (588, 418) on xpath=//*[@id='verticalListContainer']//li >> nth=2
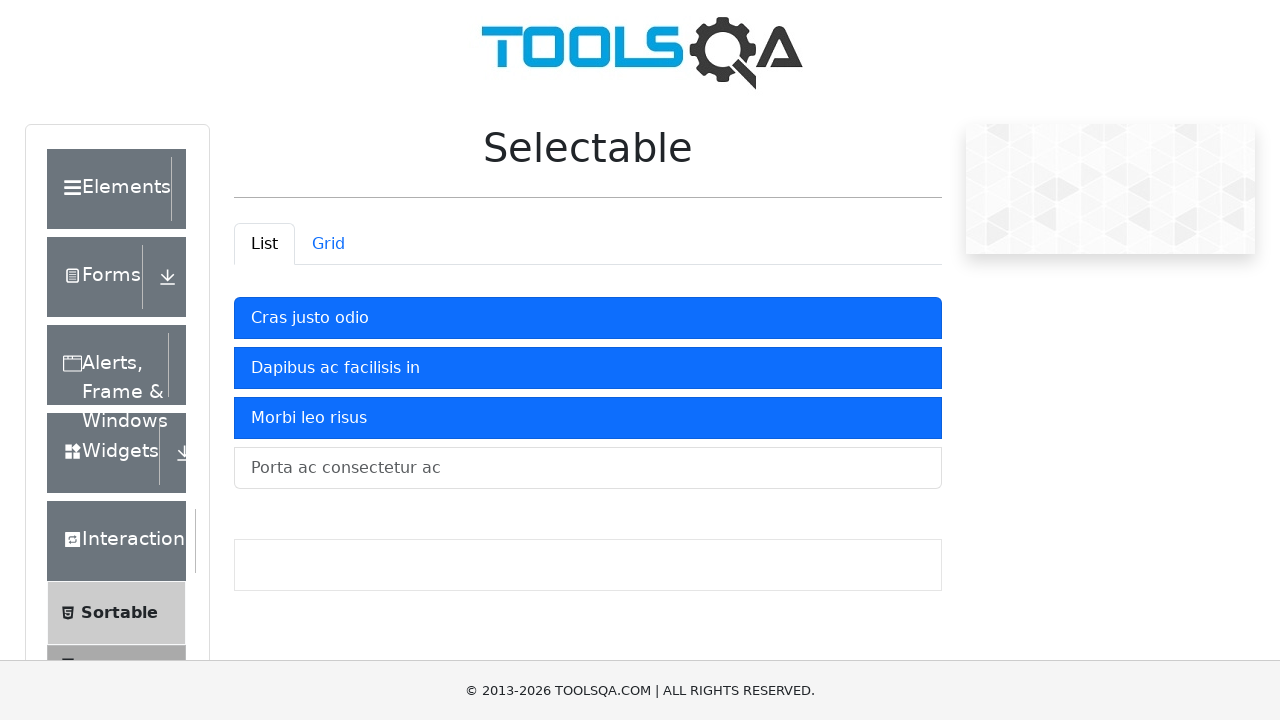

Clicked list item 4 of 4 at (588, 468) on xpath=//*[@id='verticalListContainer']//li >> nth=3
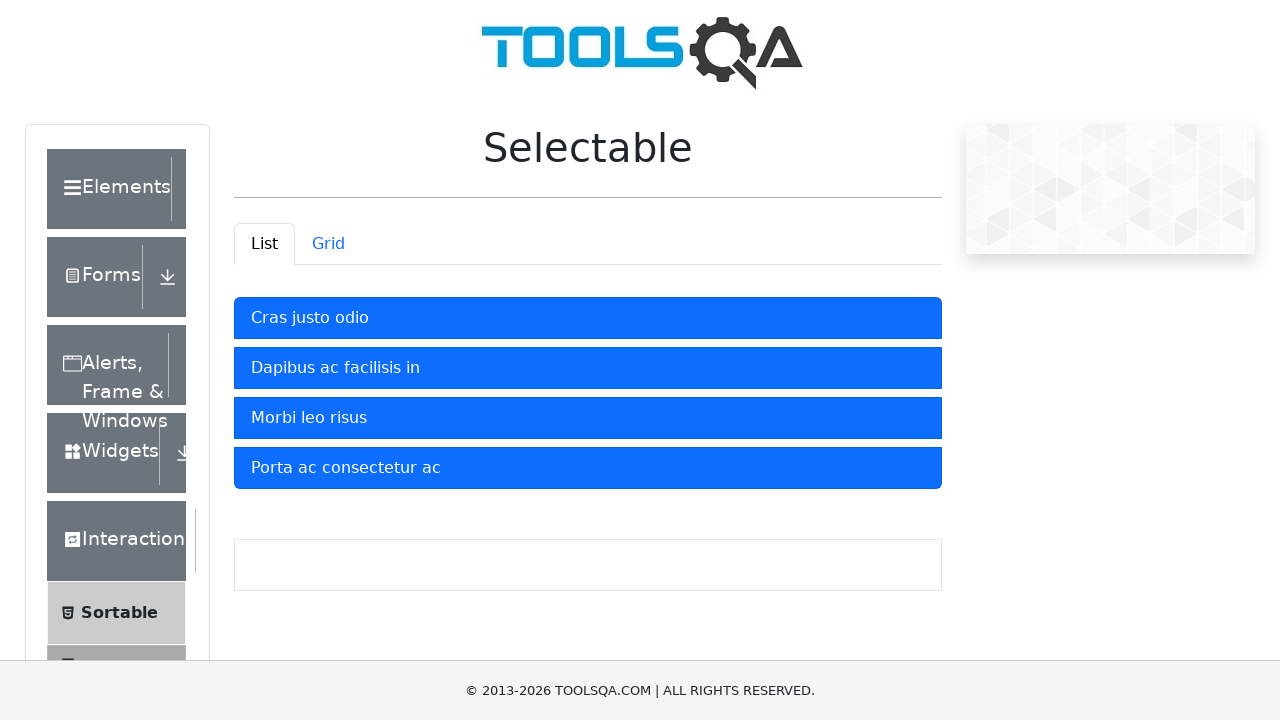

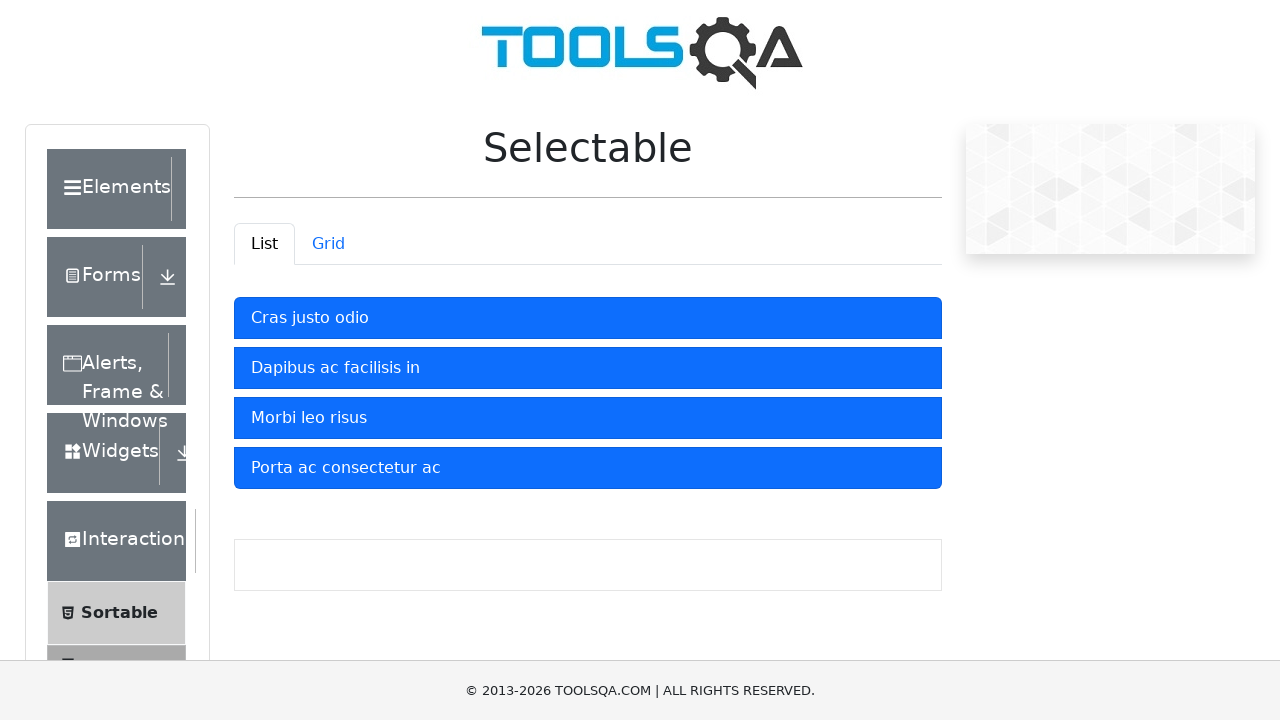